Tests BJT CE input characteristics simulation by adjusting sliders, taking readings, and plotting a graph

Starting URL: http://vlabs.iitkgp.ernet.in/be/exp11/bjtcein_ver1.html

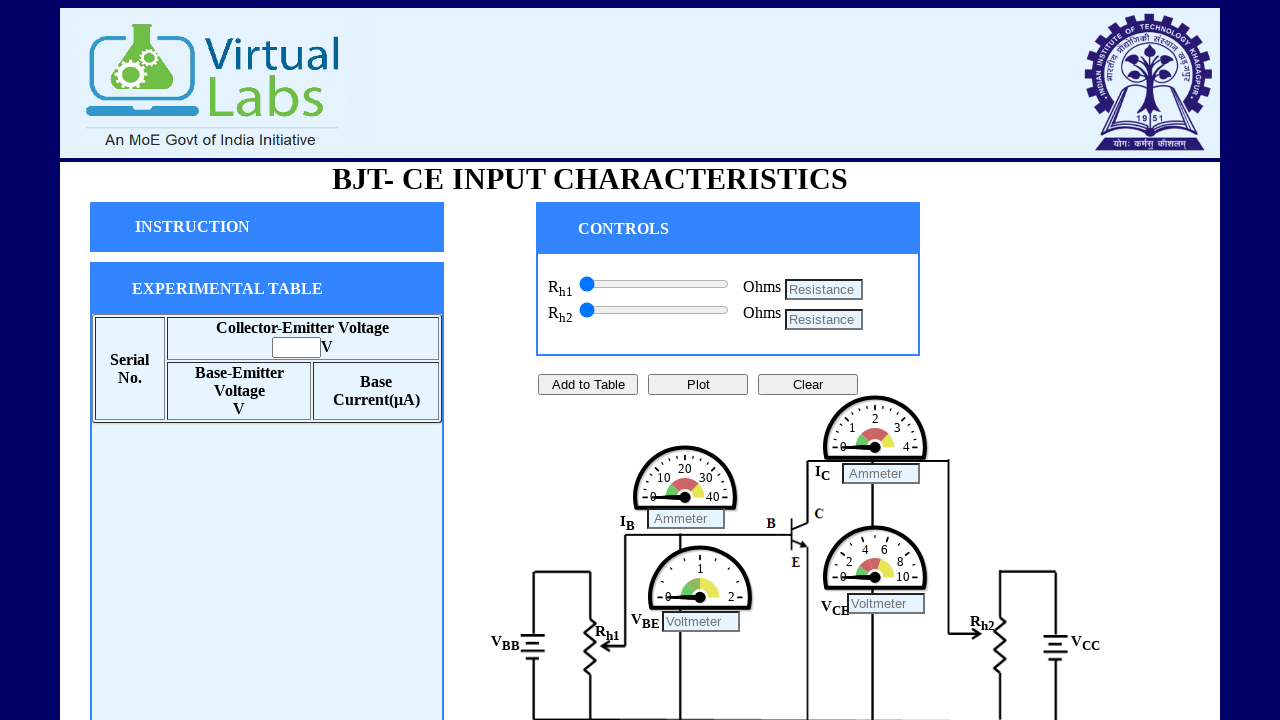

Generated random step value: 4
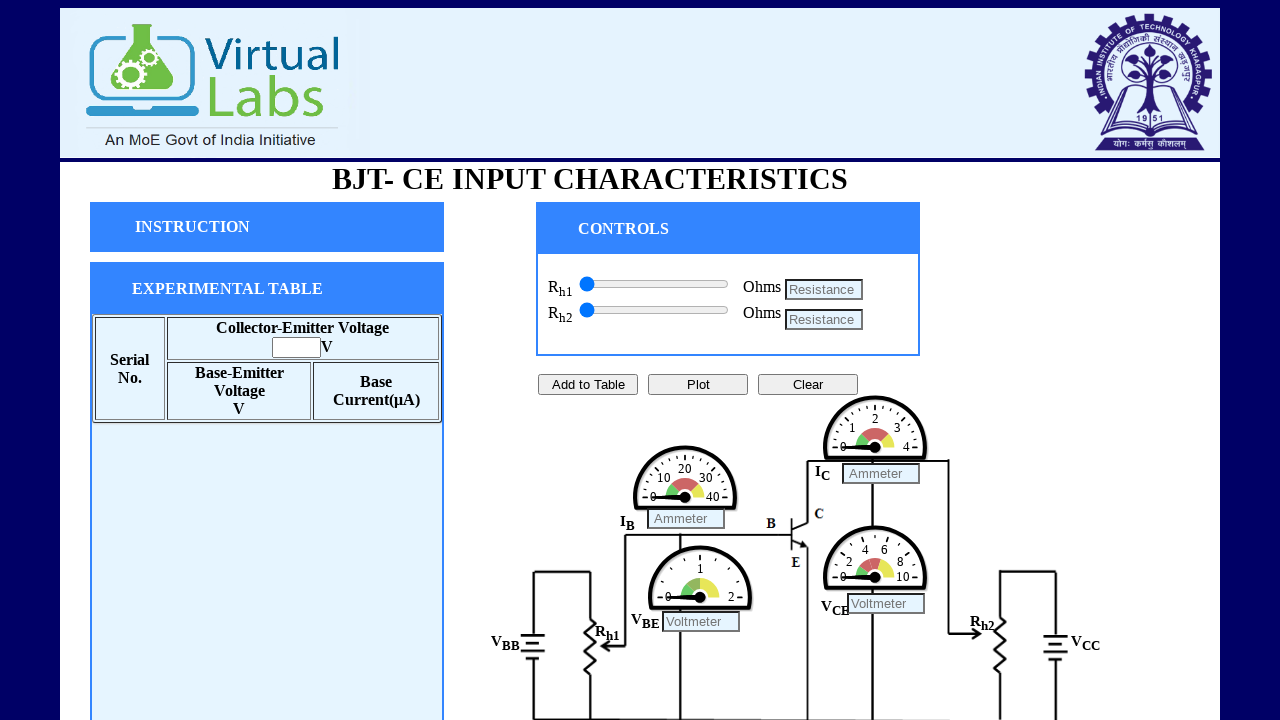

Base slider loaded
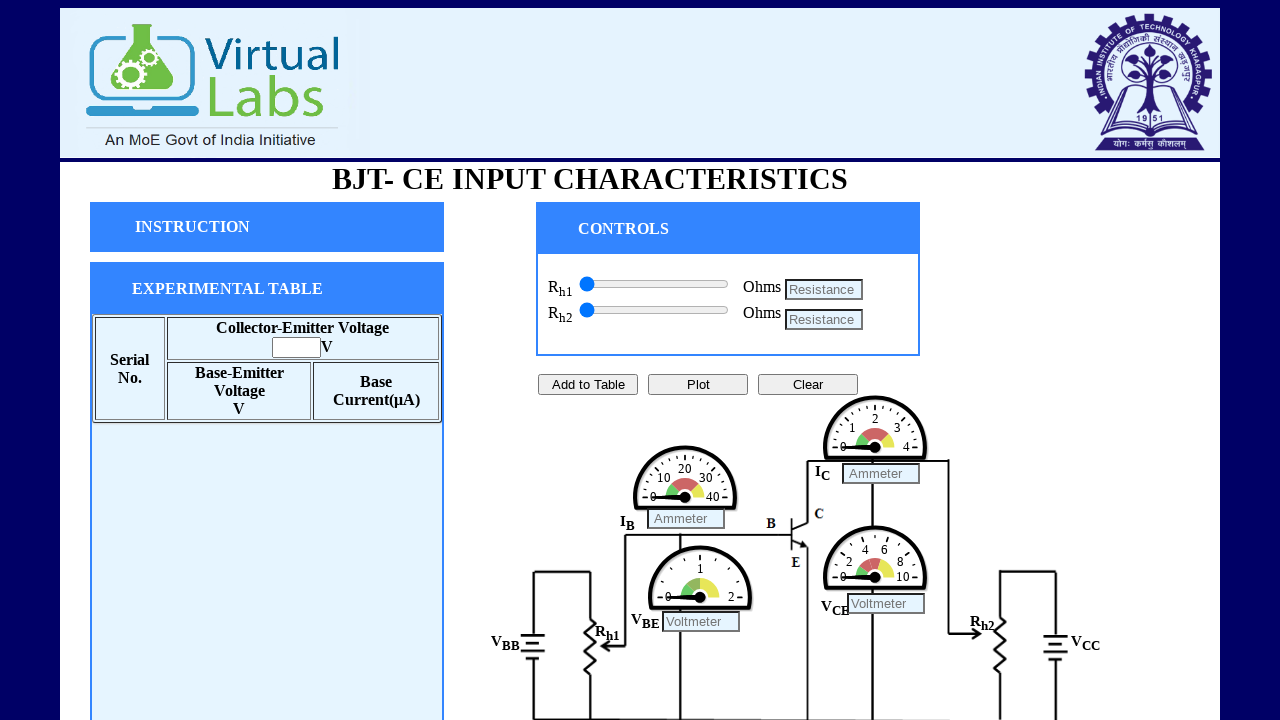

Collector/variable slider loaded
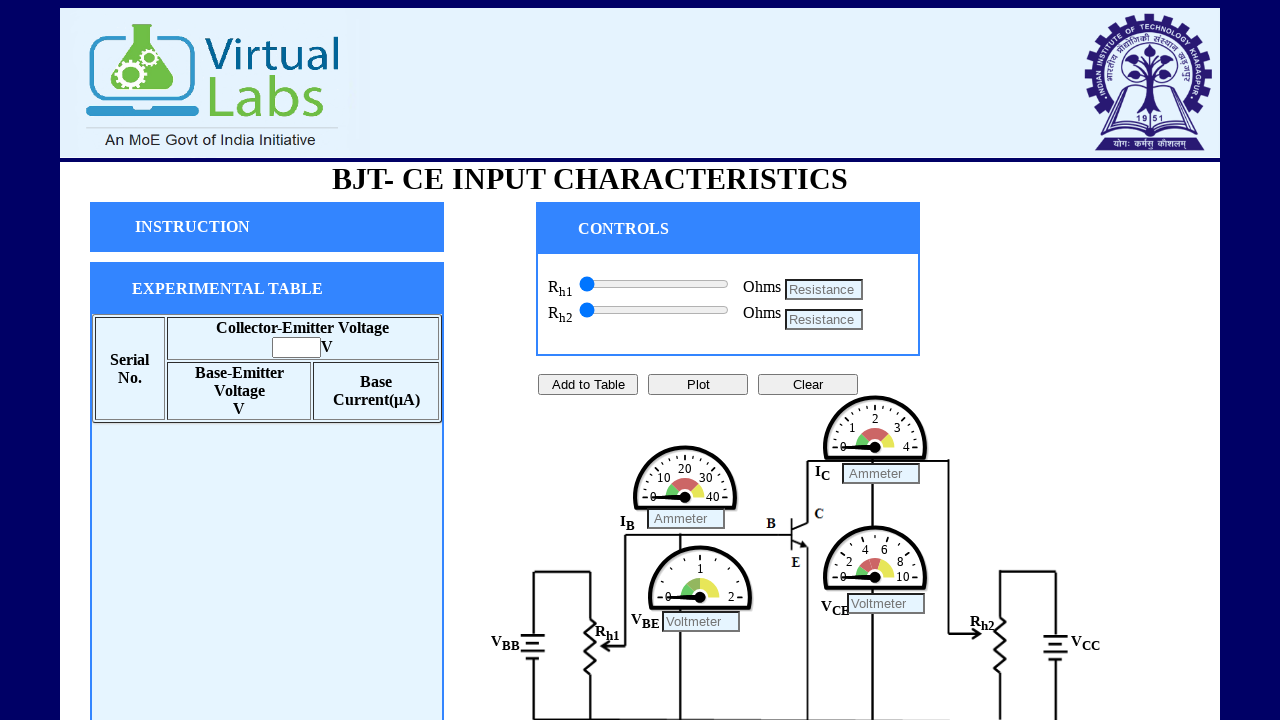

Reading button loaded
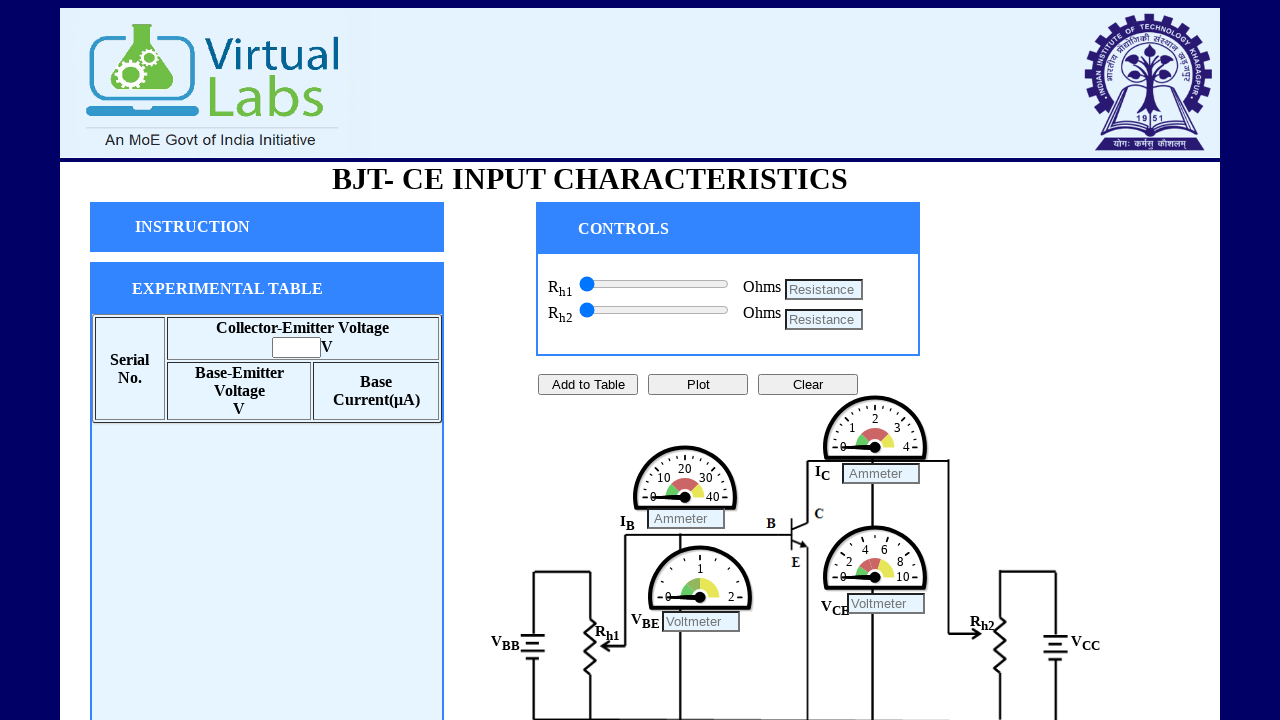

Plot button loaded
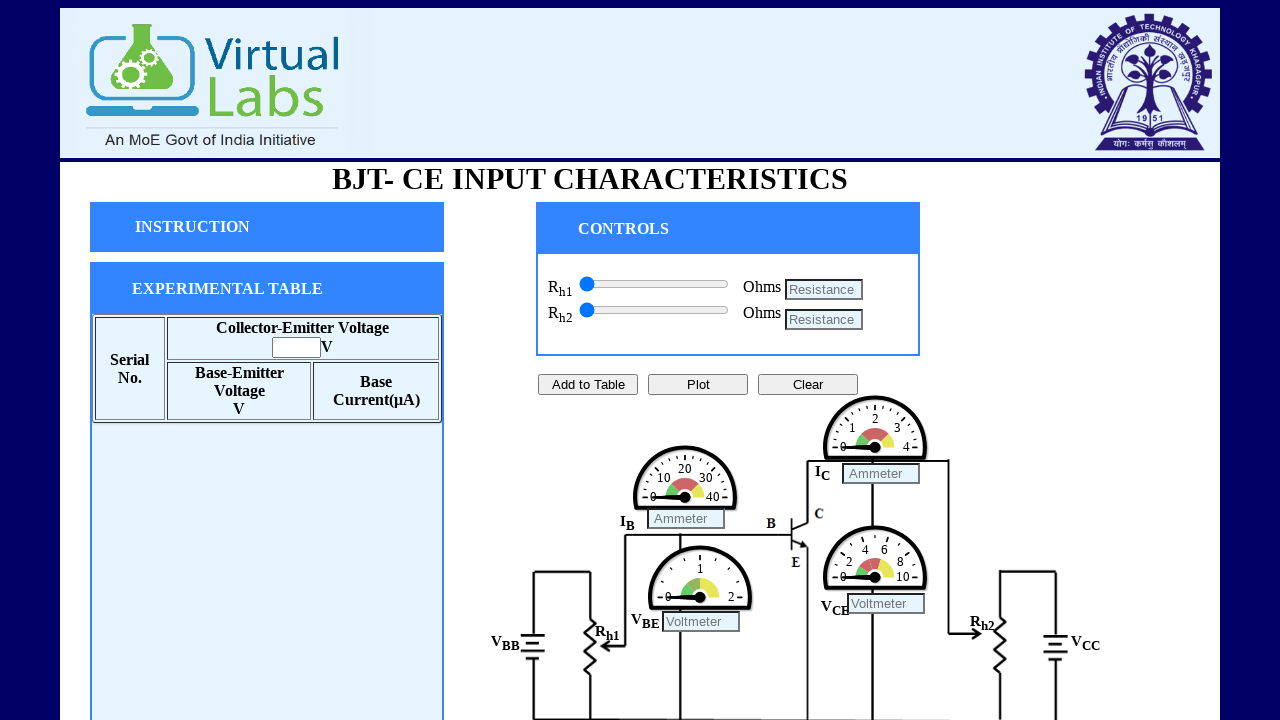

Adjusted variable slider to position 10
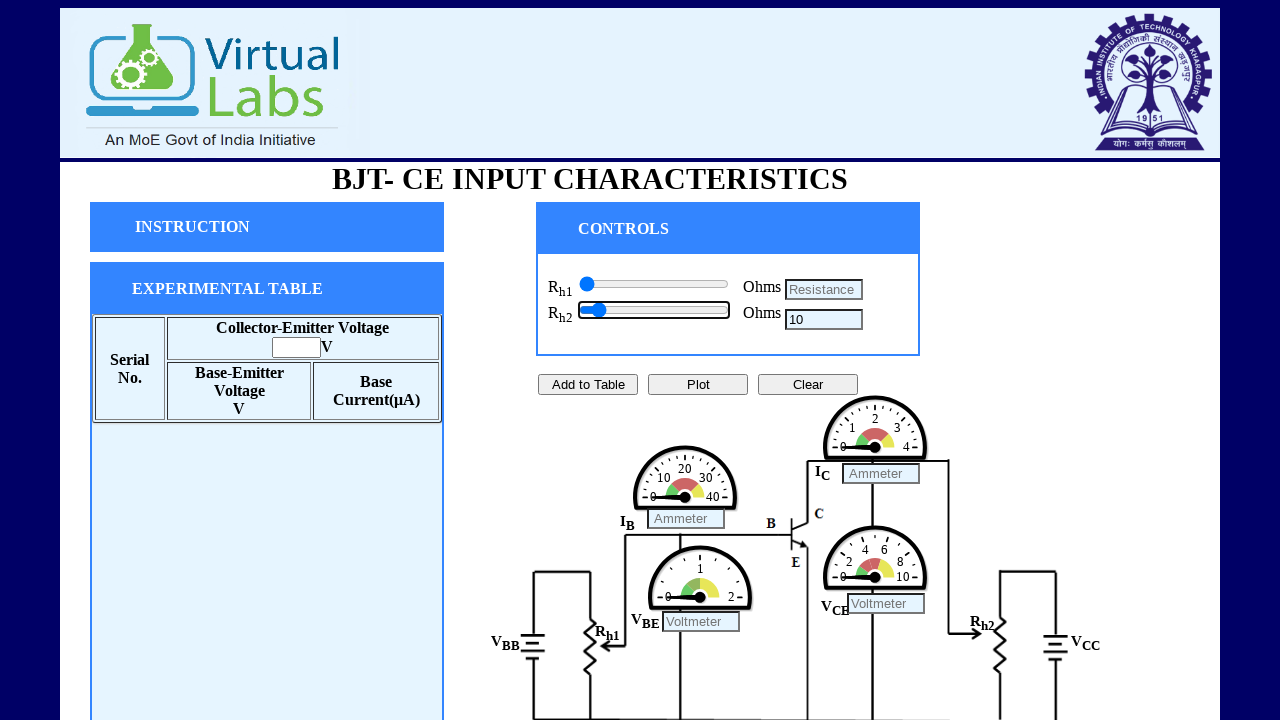

Set base slider to initial position 4
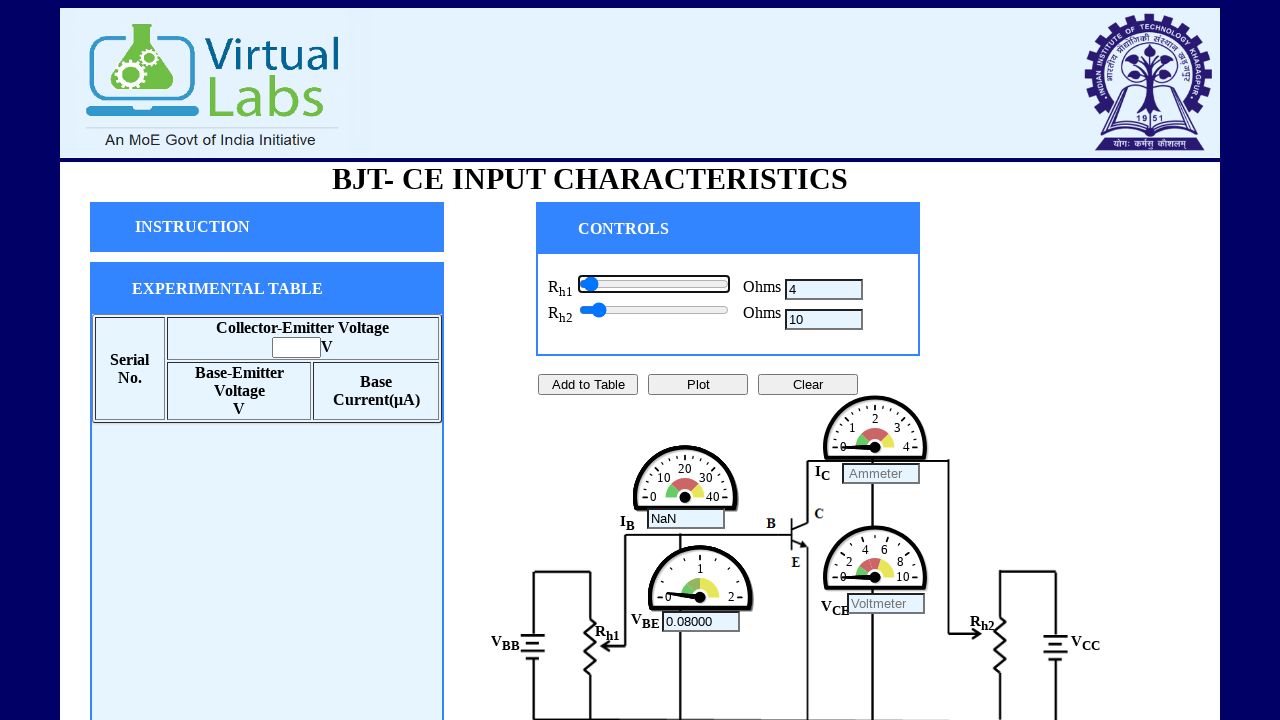

Captured first reading
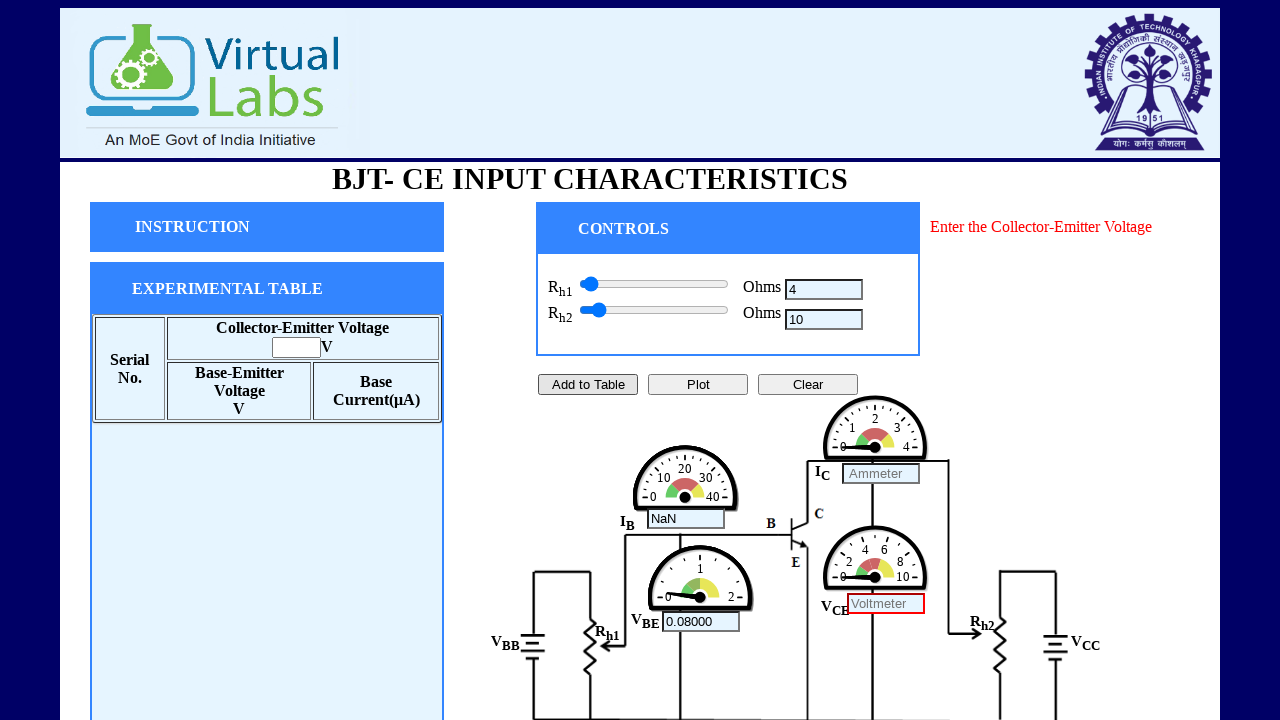

Incremented base slider (iteration 1)
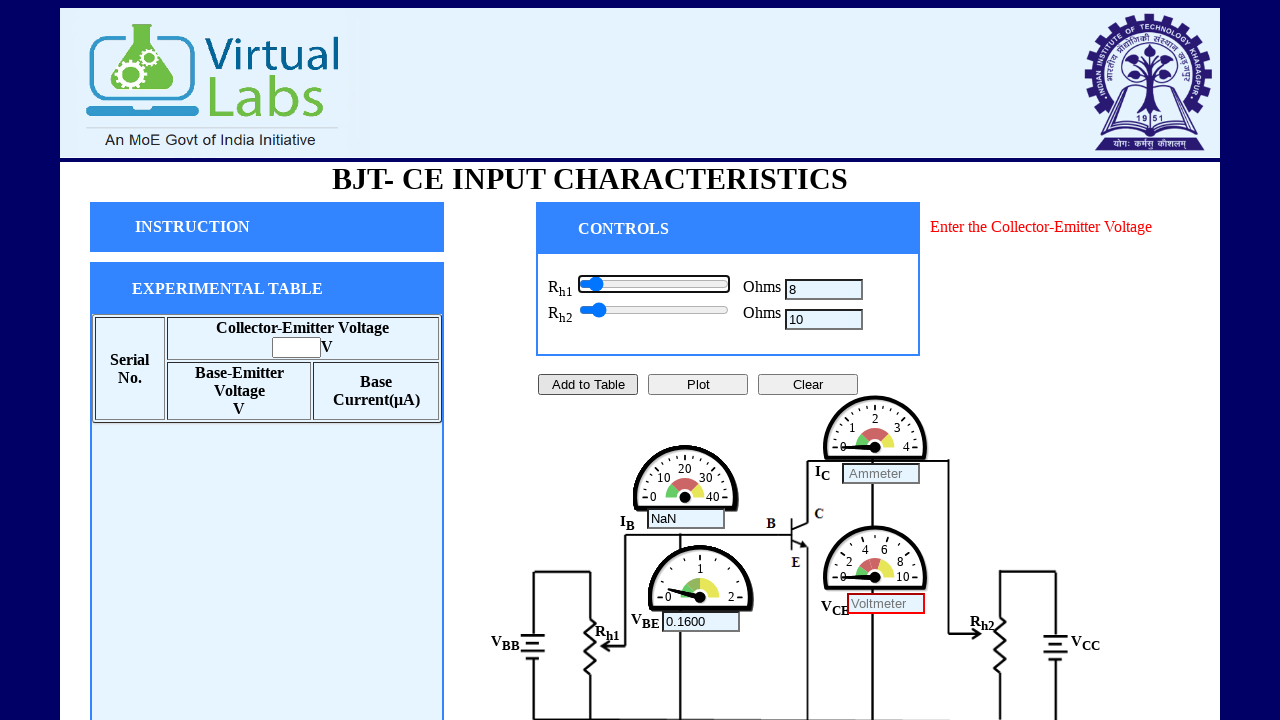

Captured reading 2
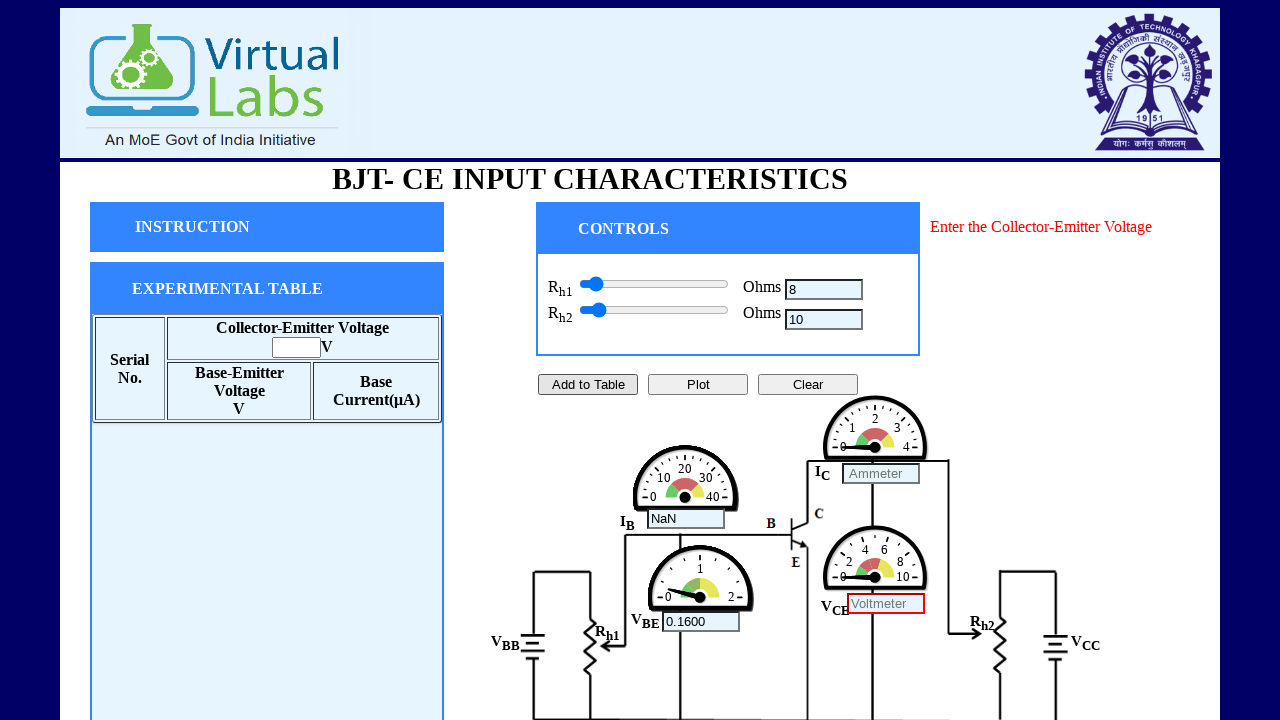

Incremented base slider (iteration 2)
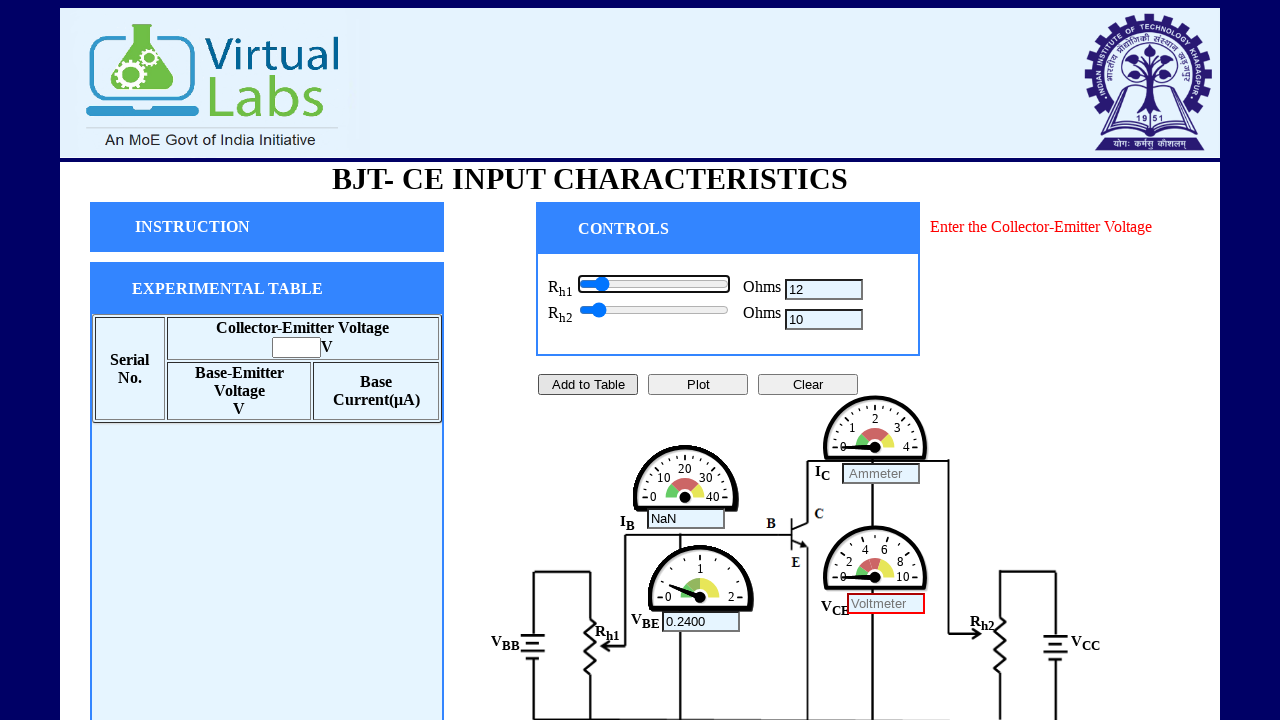

Captured reading 3
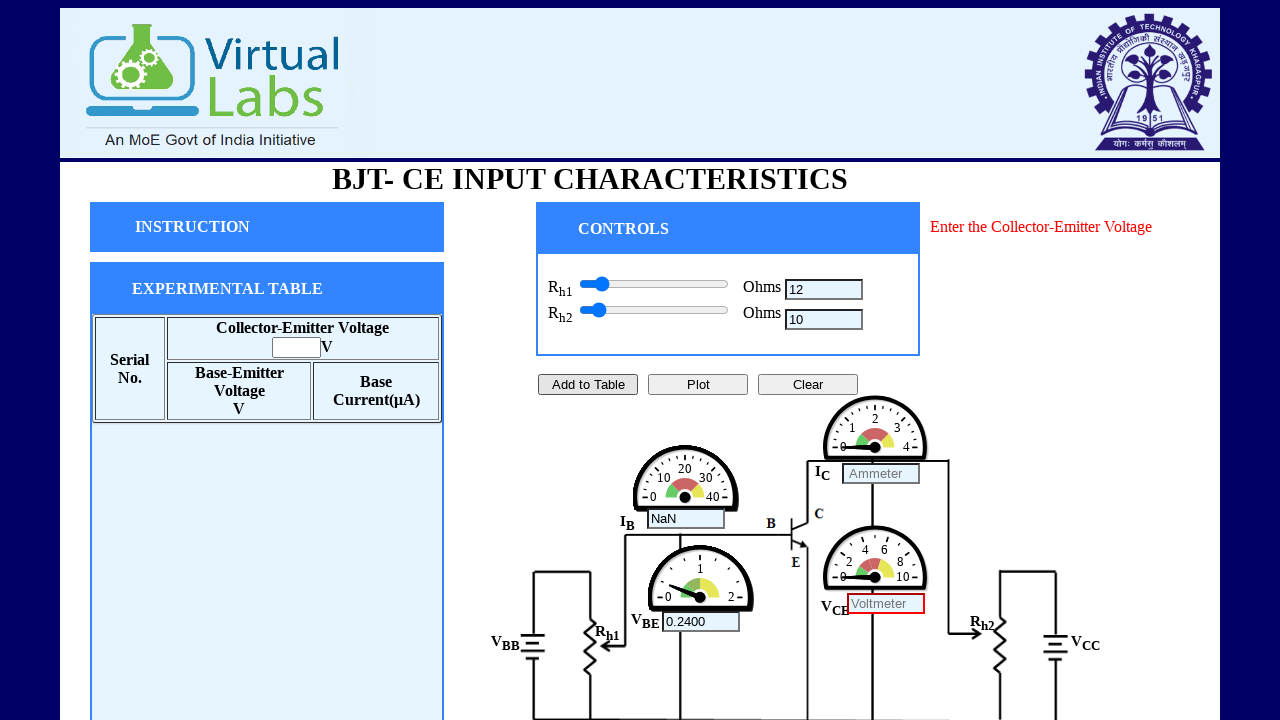

Incremented base slider (iteration 3)
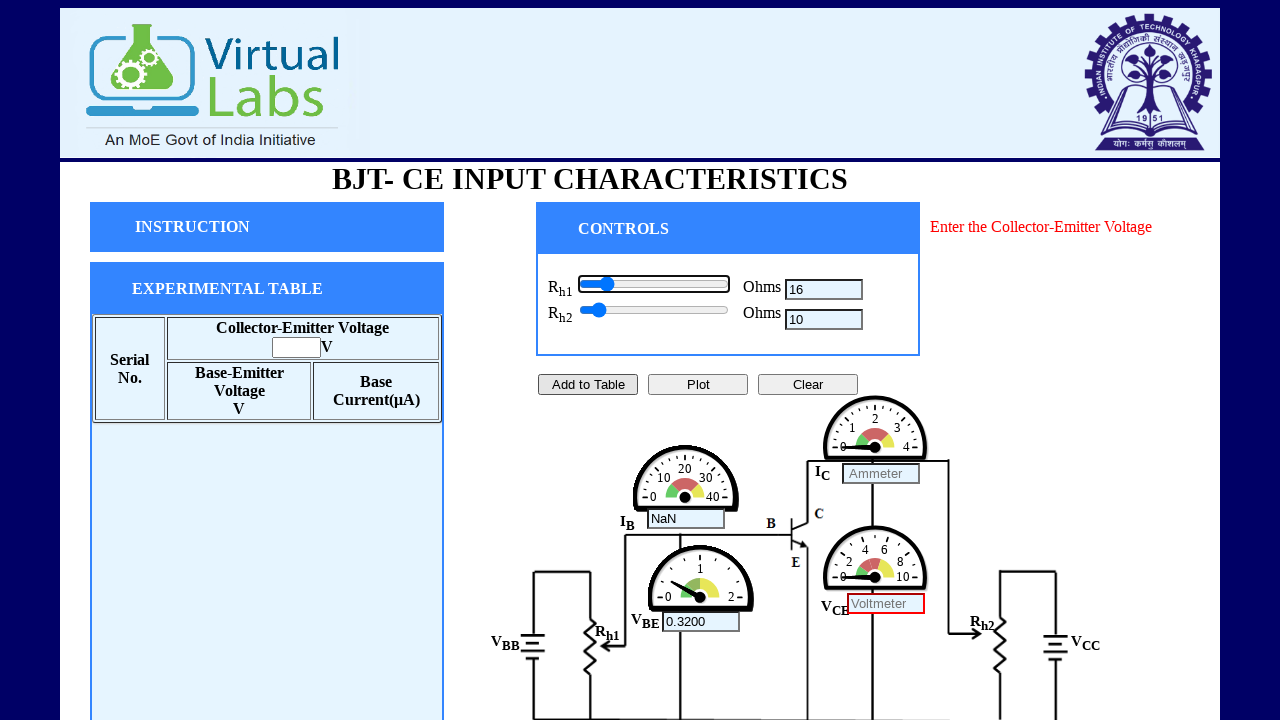

Captured reading 4
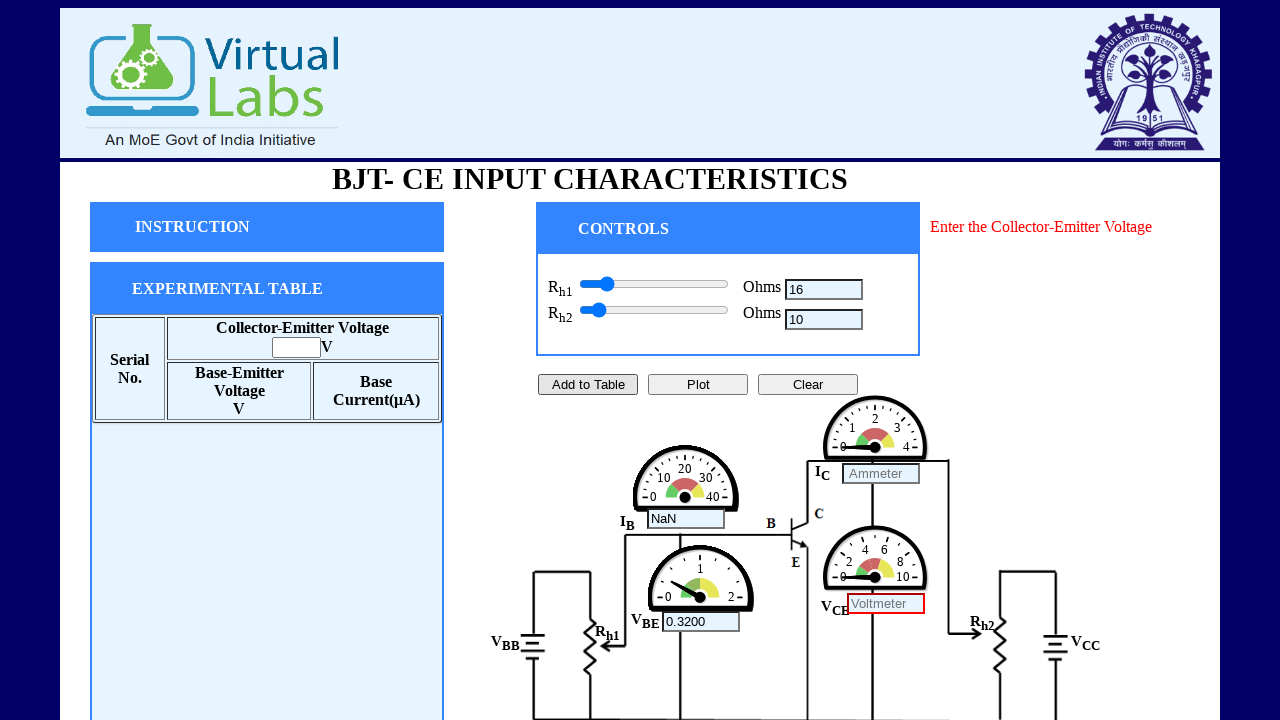

Incremented base slider (iteration 4)
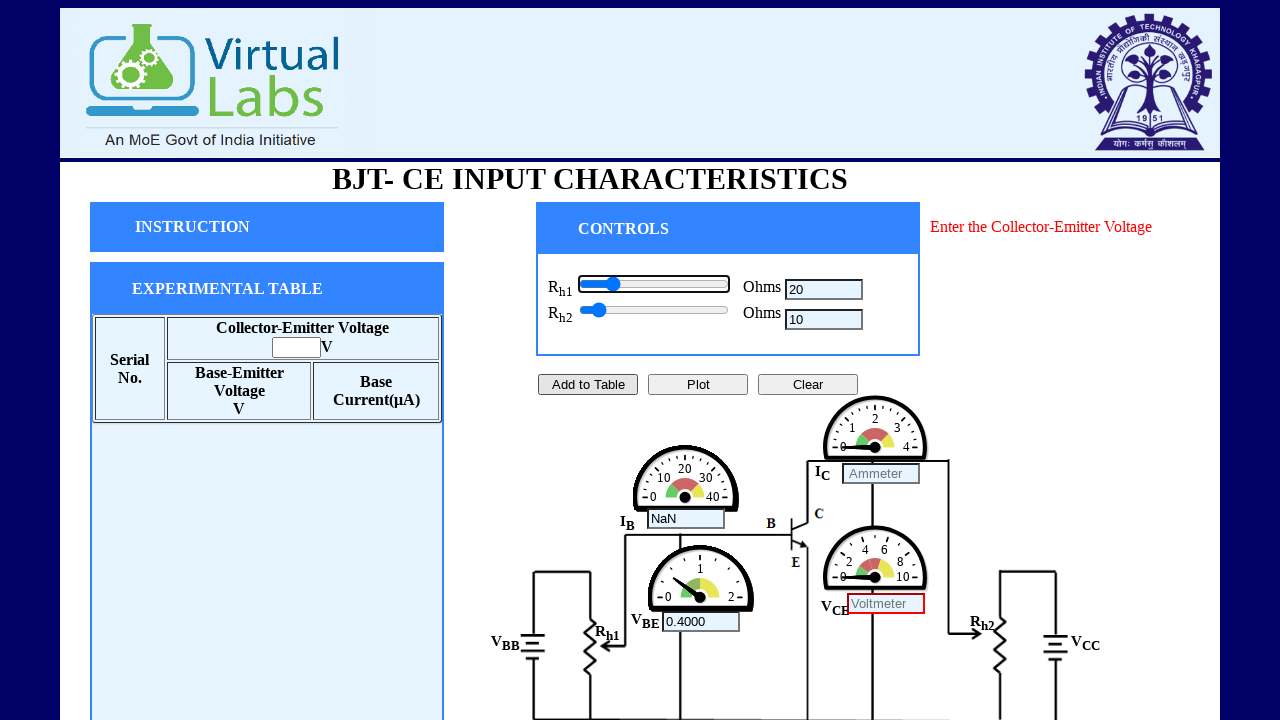

Captured reading 5
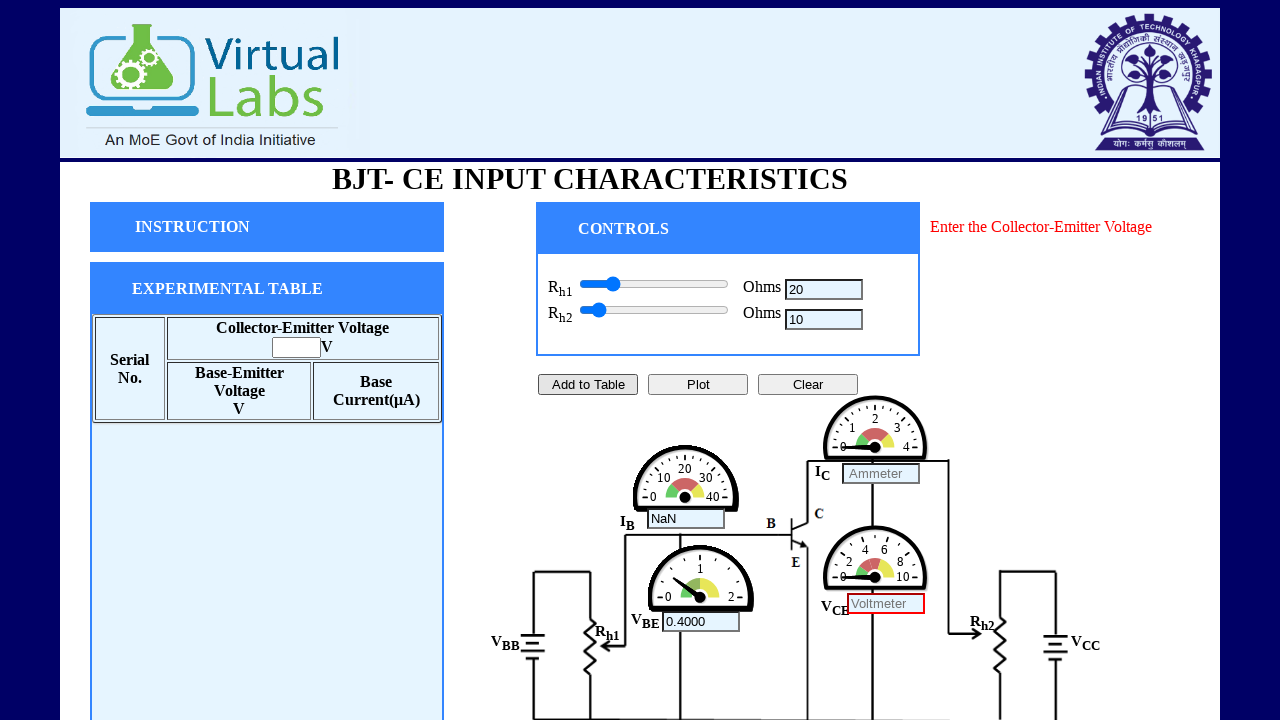

Incremented base slider (iteration 5)
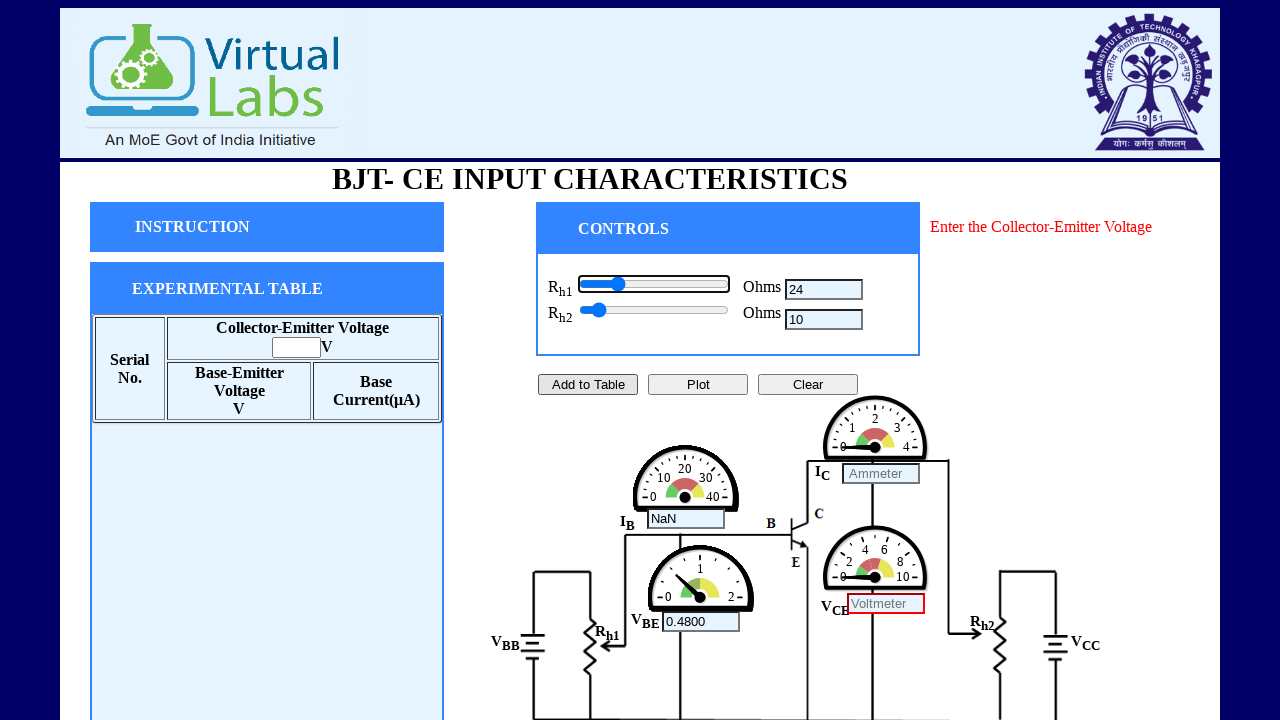

Captured reading 6
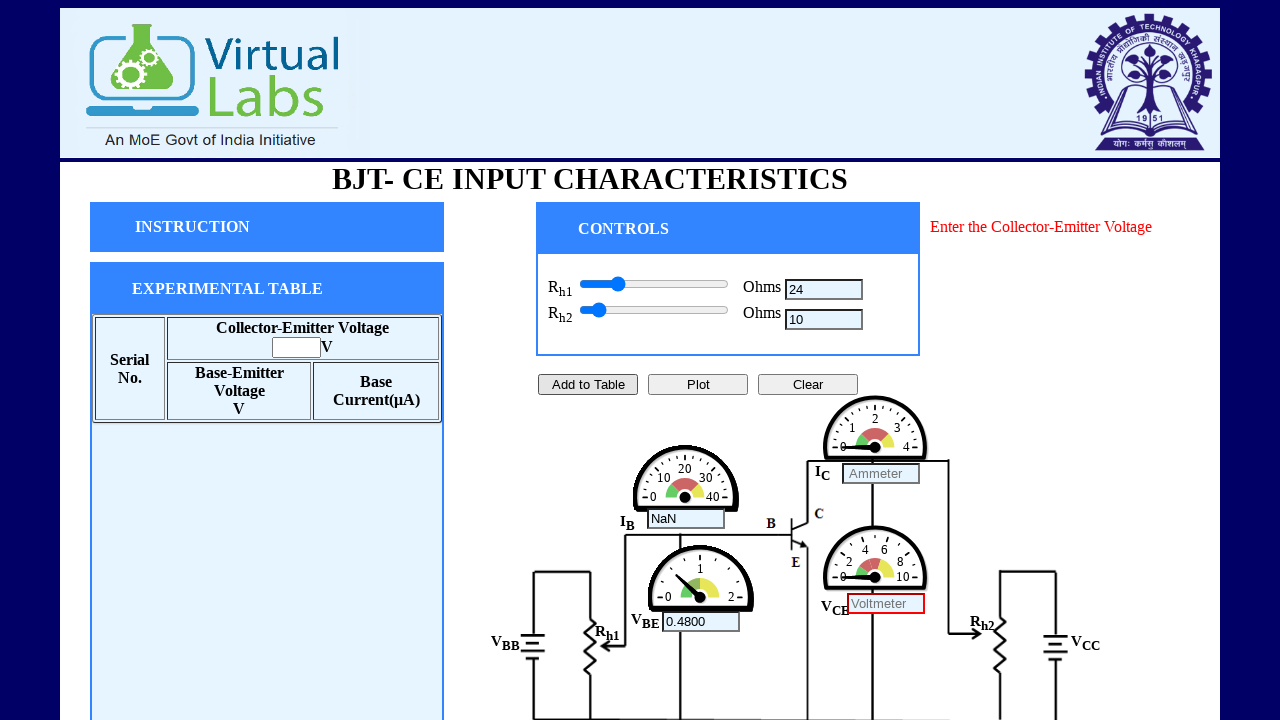

Incremented base slider (iteration 6)
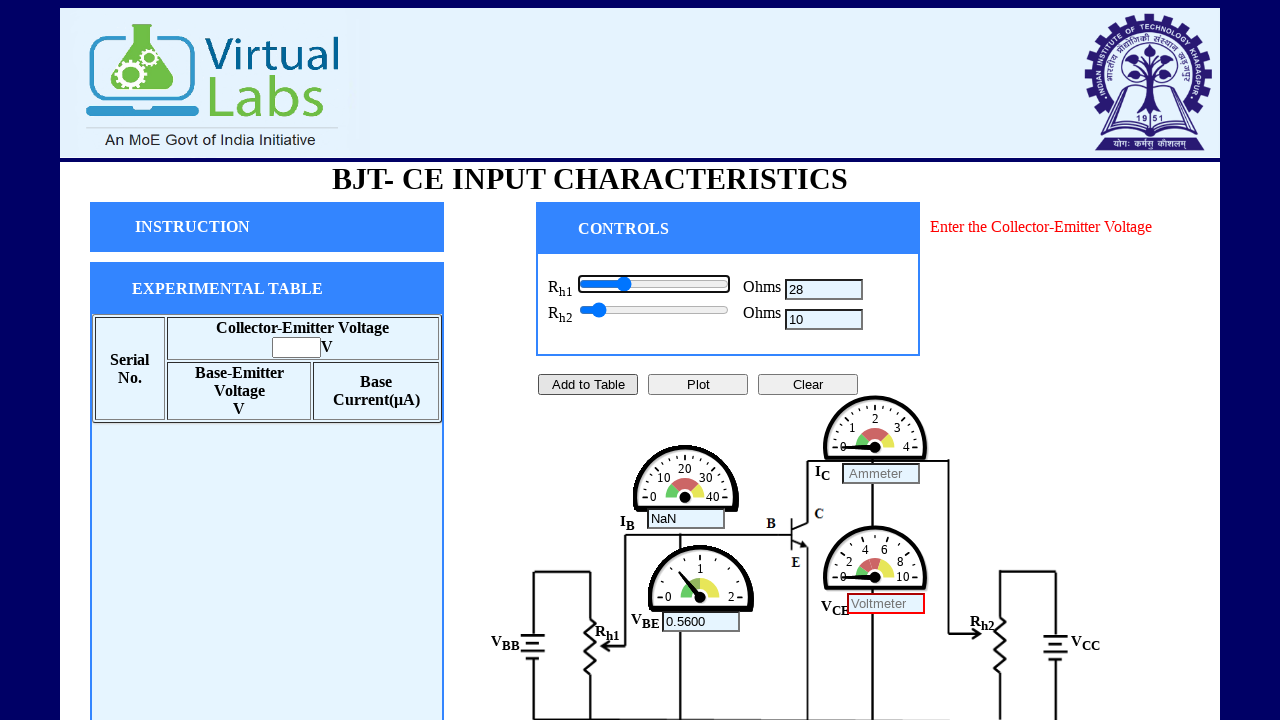

Captured reading 7
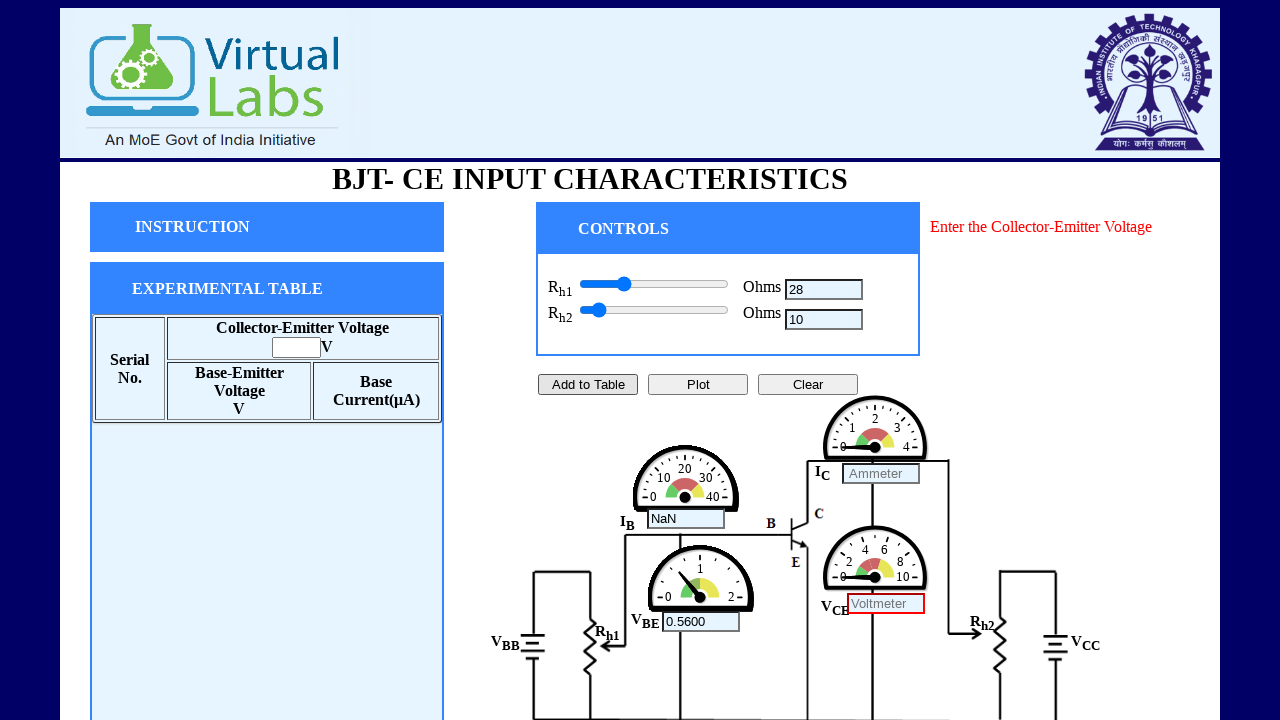

Incremented base slider (iteration 7)
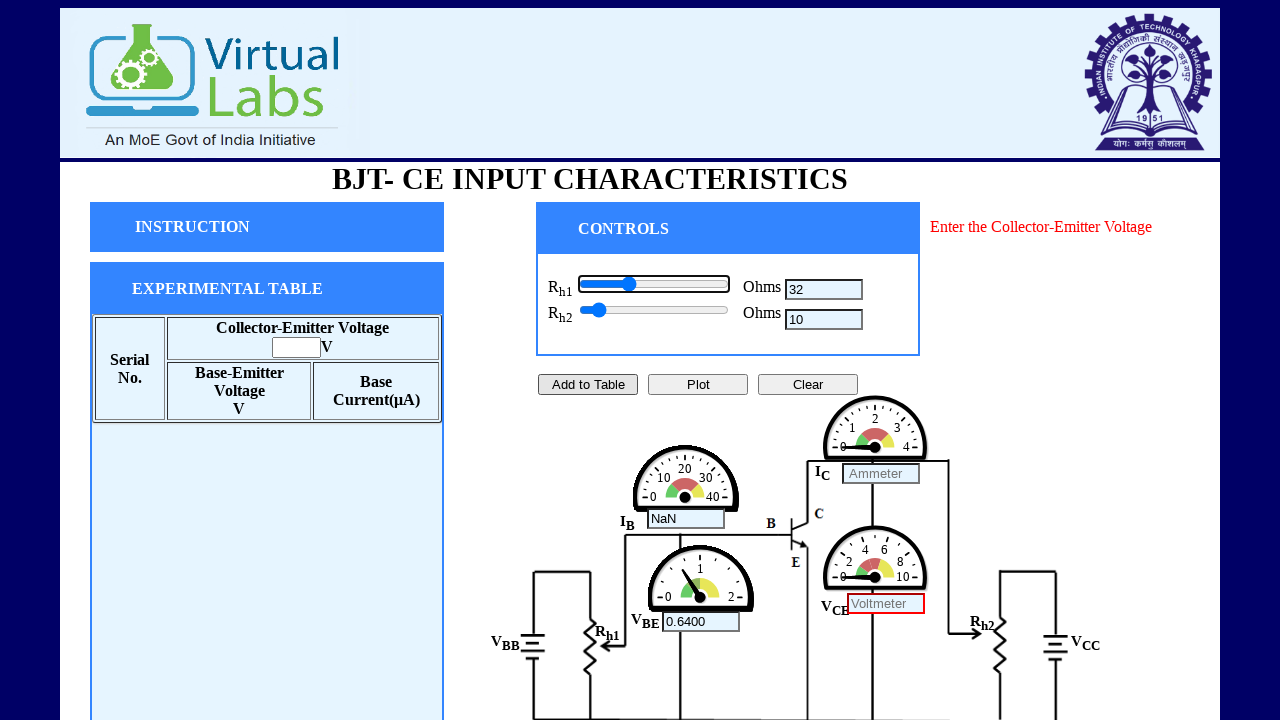

Captured reading 8
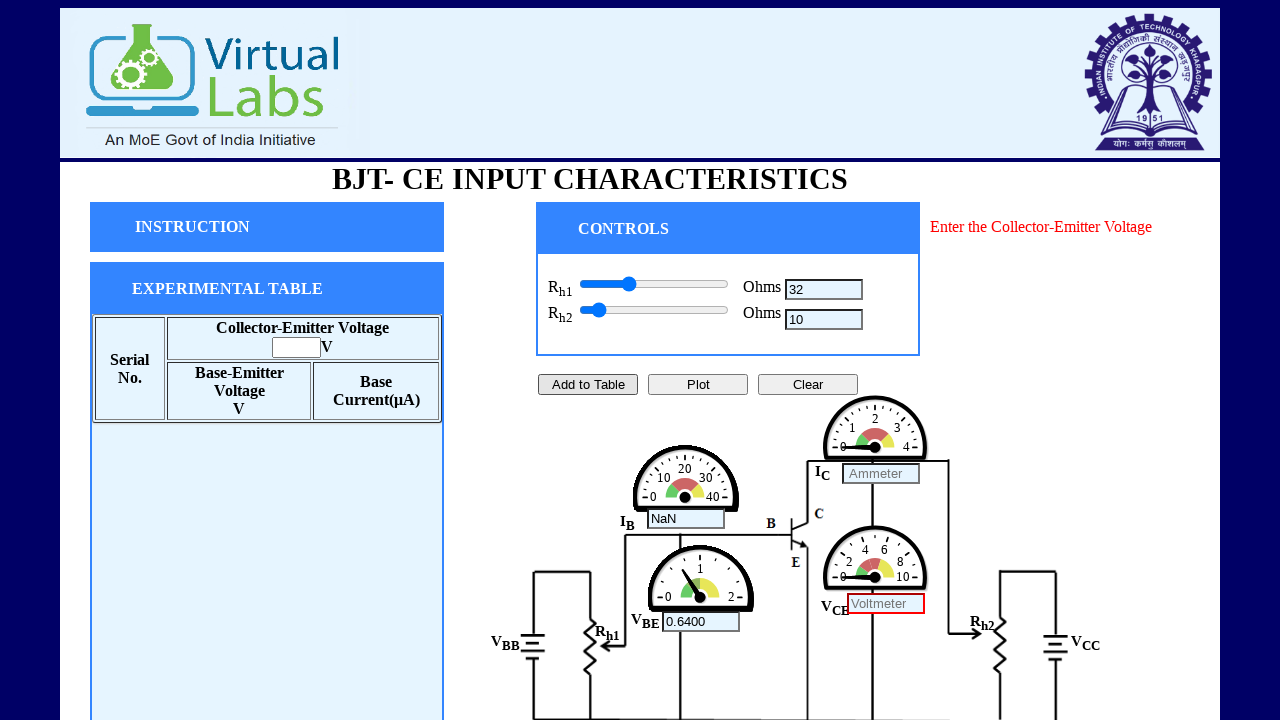

Incremented base slider (iteration 8)
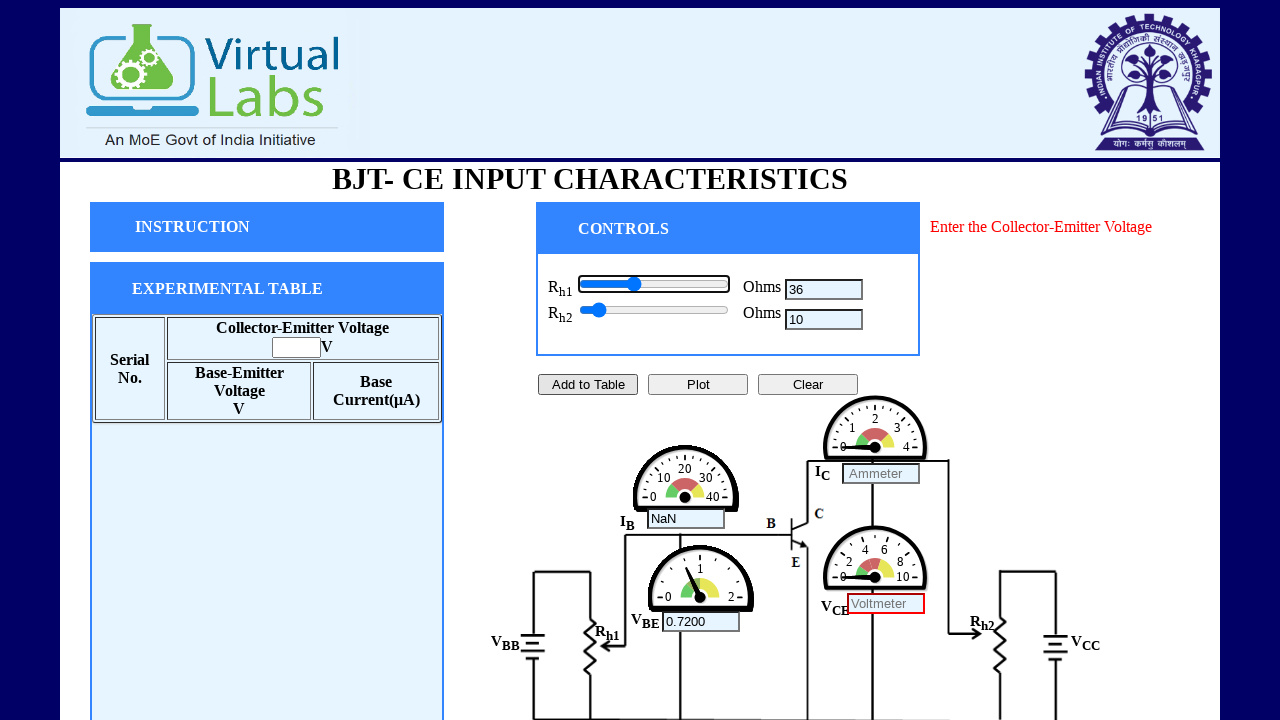

Captured reading 9
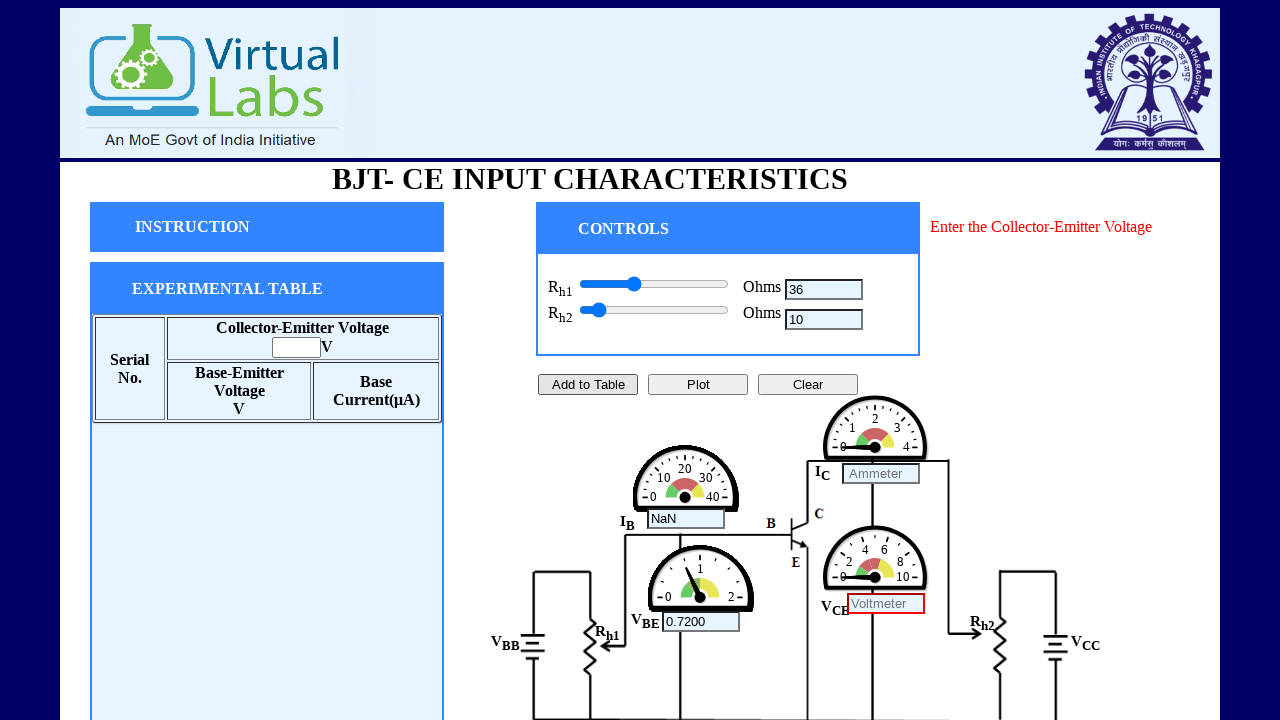

Incremented base slider (iteration 9)
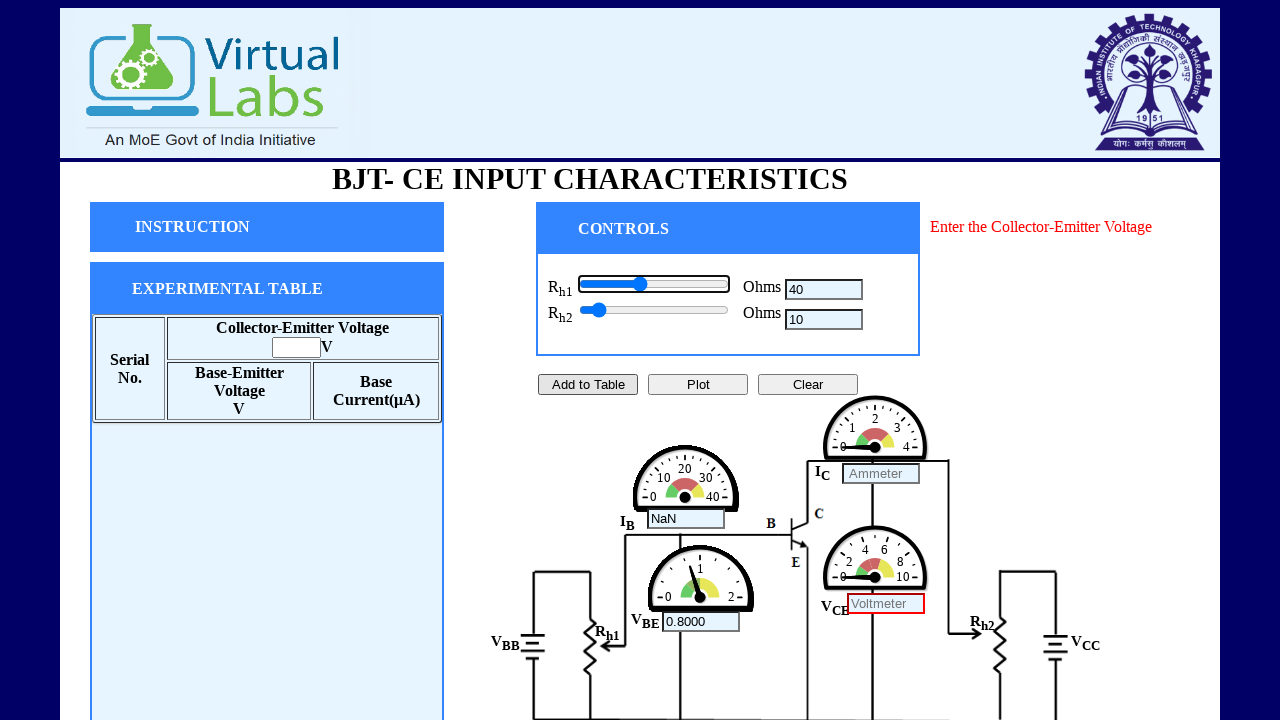

Captured reading 10
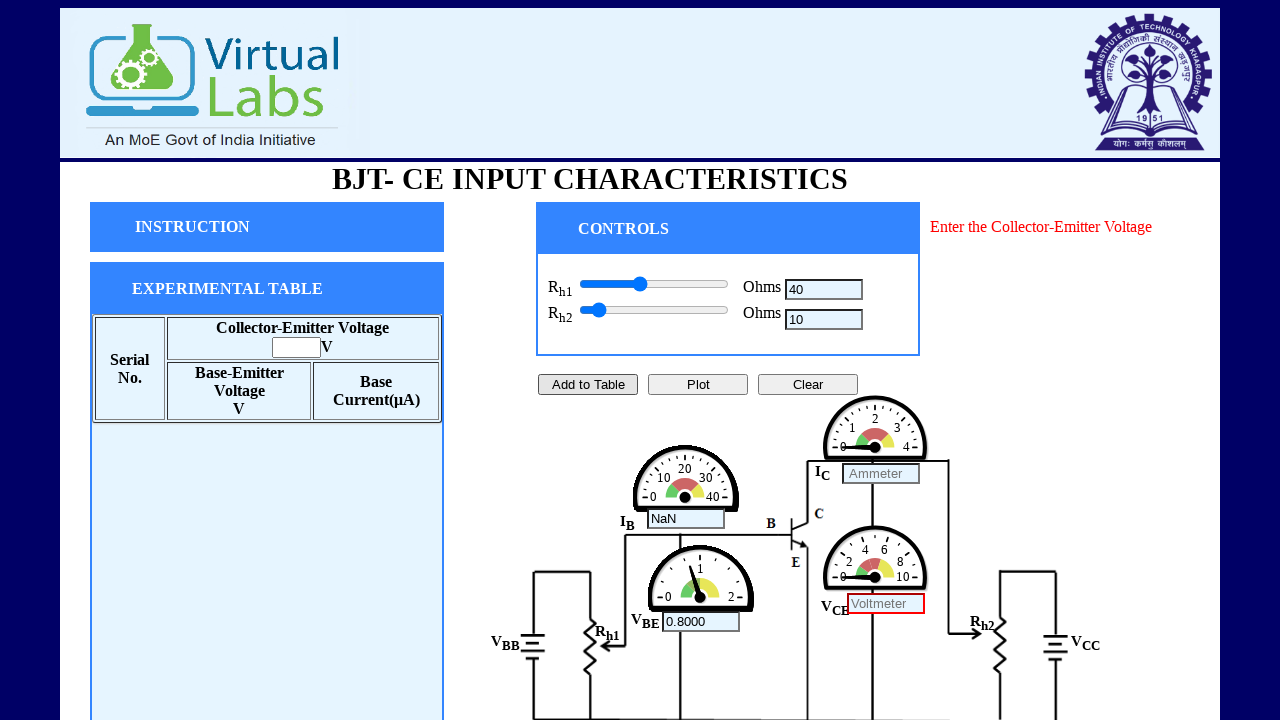

Incremented base slider (iteration 10)
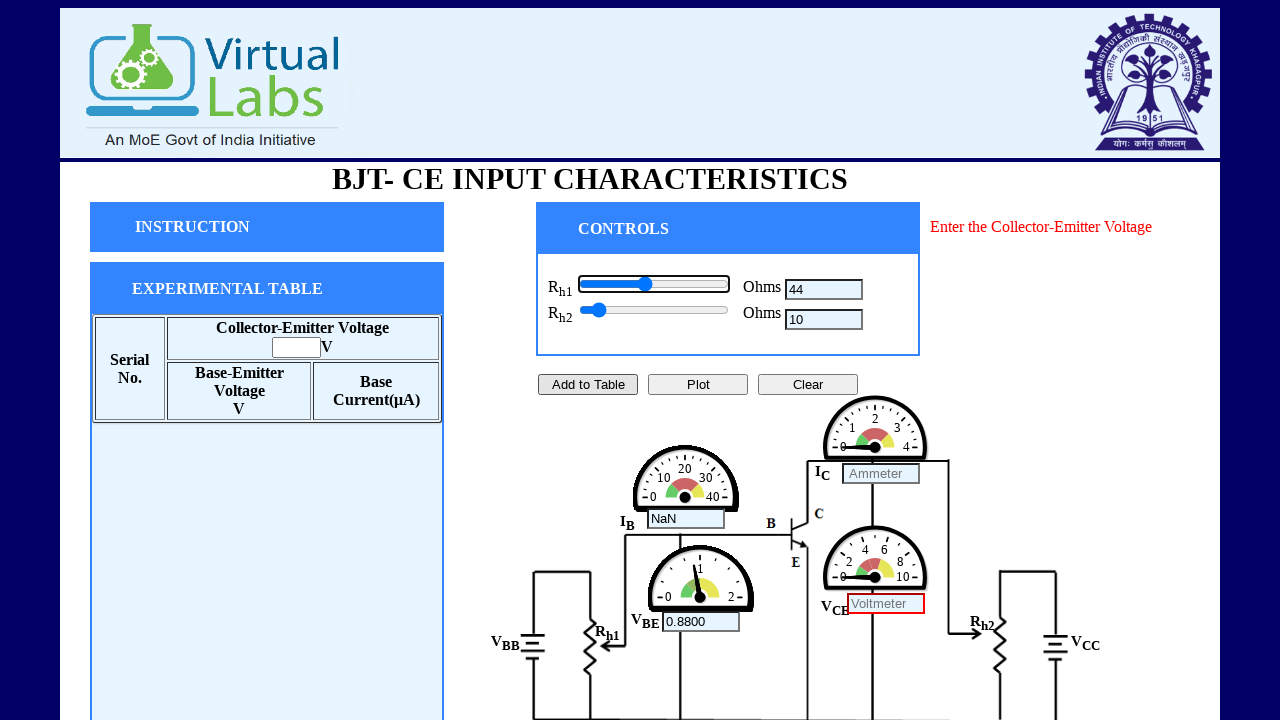

Captured reading 11
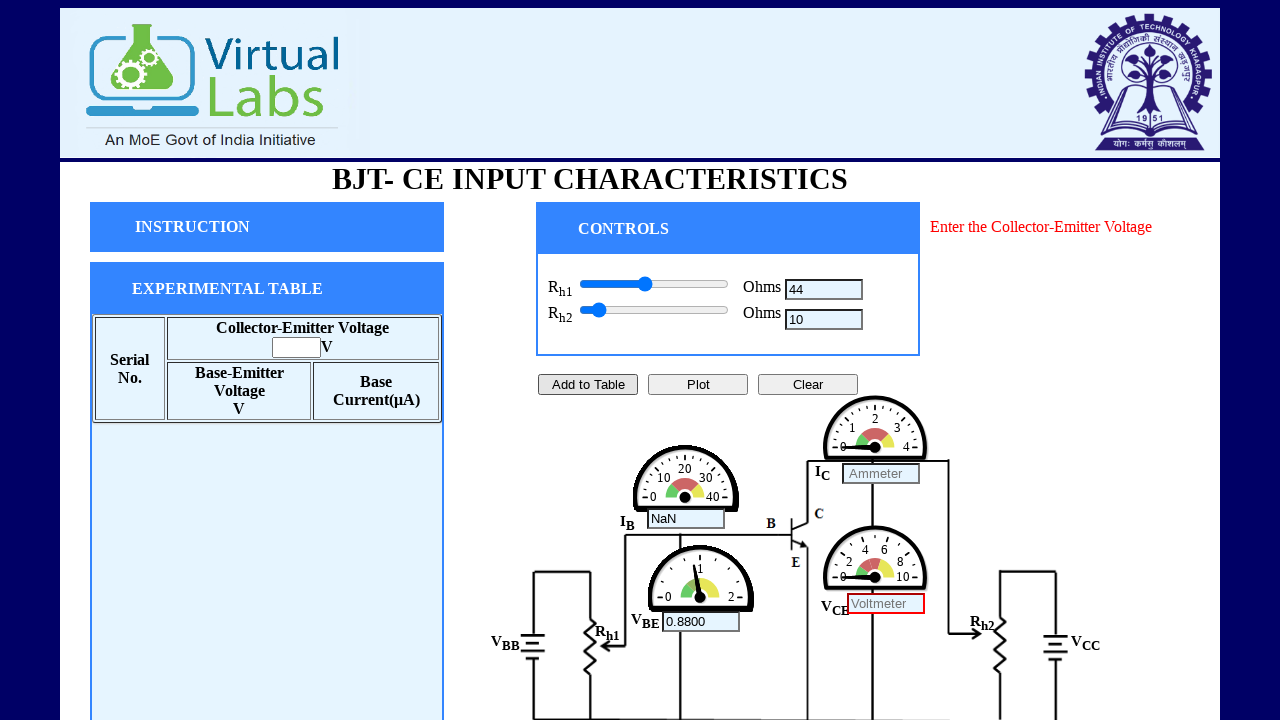

Plotted BJT CE input characteristics graph
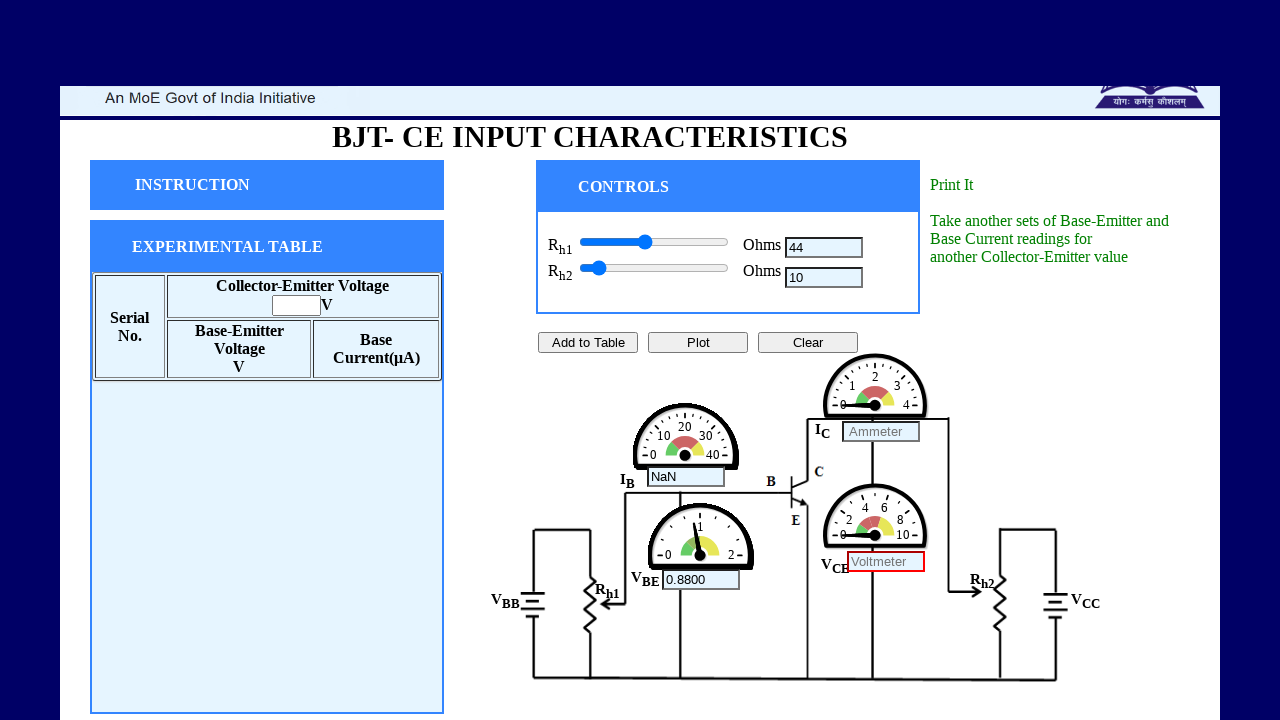

Zoomed out to 90% for better view
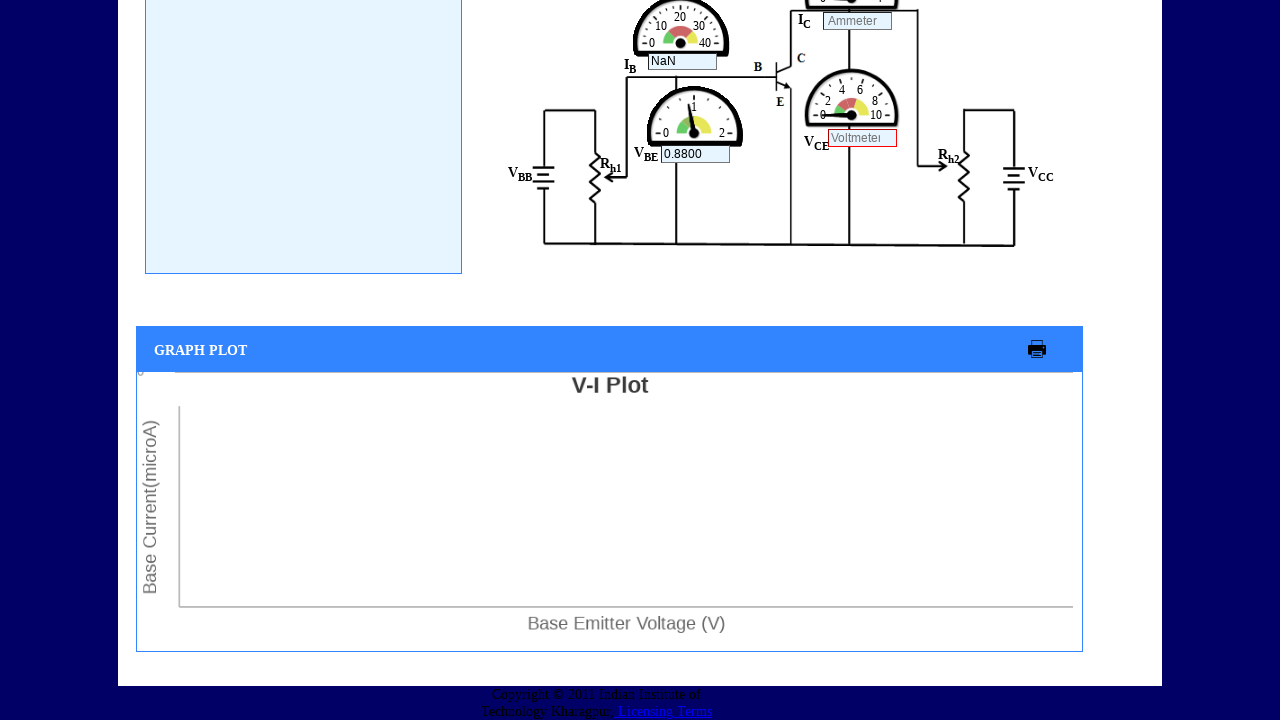

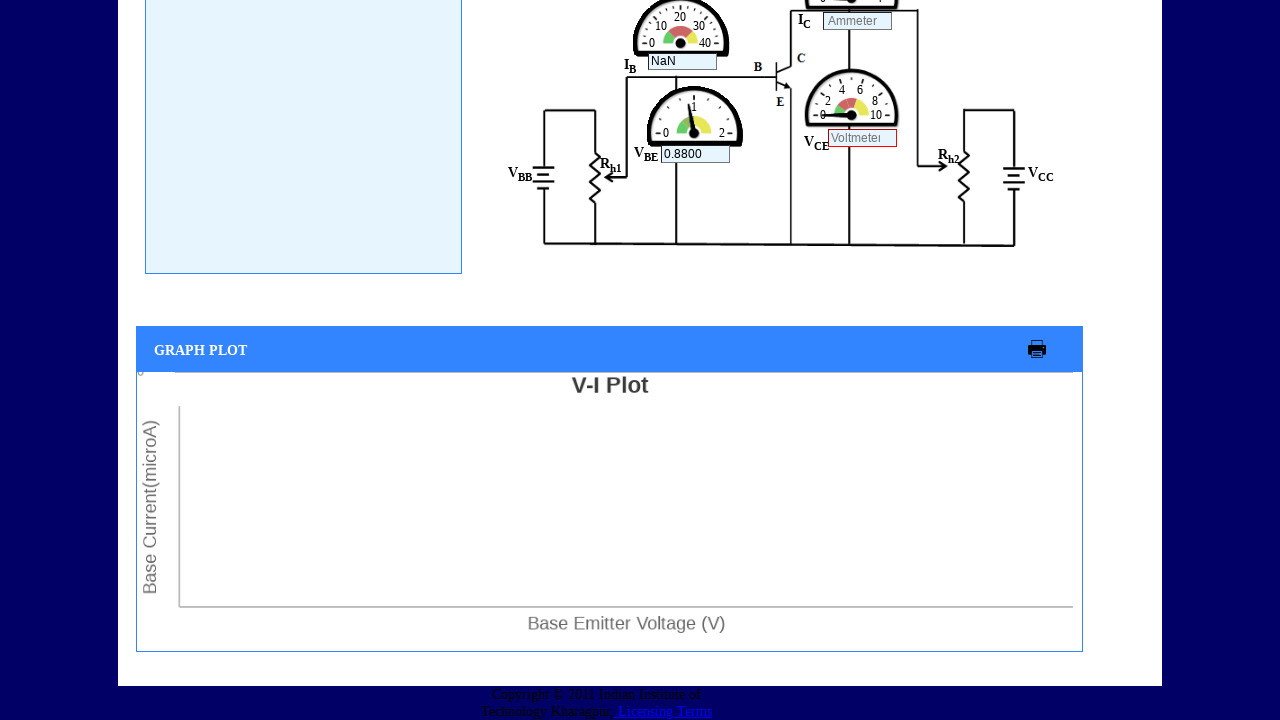